Tests hover functionality by moving the mouse over an avatar image and verifying that the additional user information caption becomes visible.

Starting URL: http://the-internet.herokuapp.com/hovers

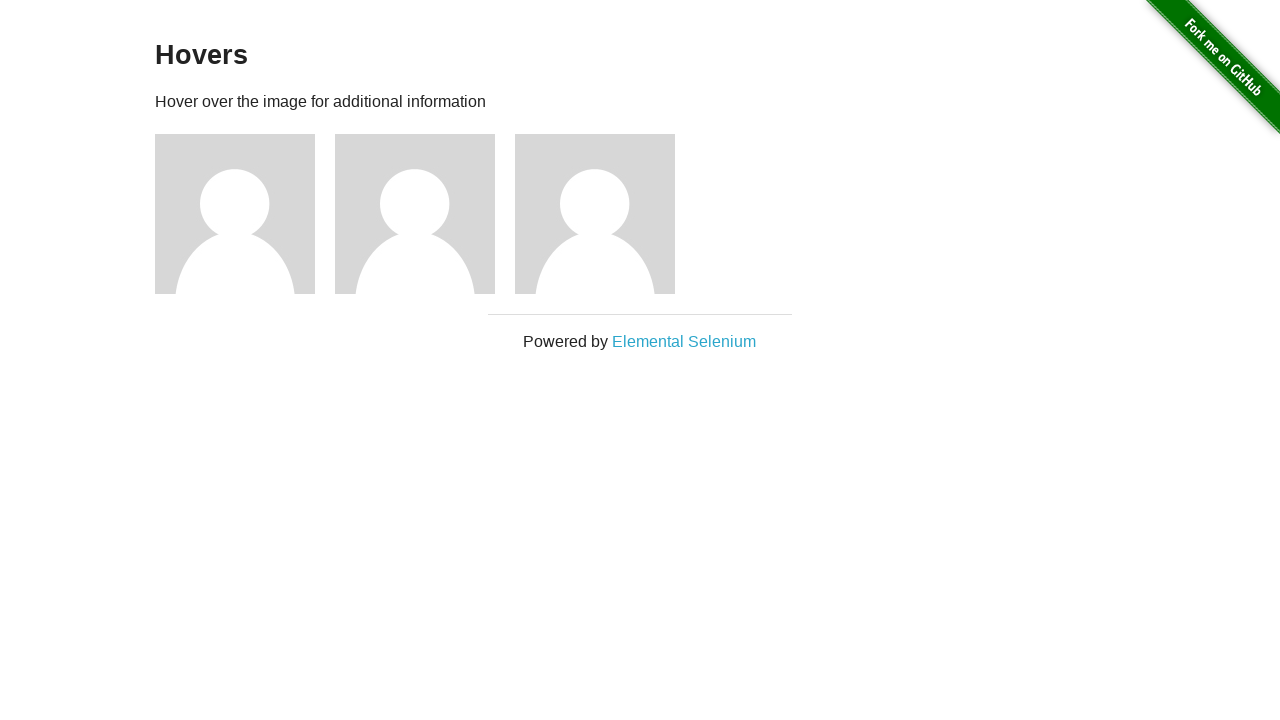

Navigated to hovers page
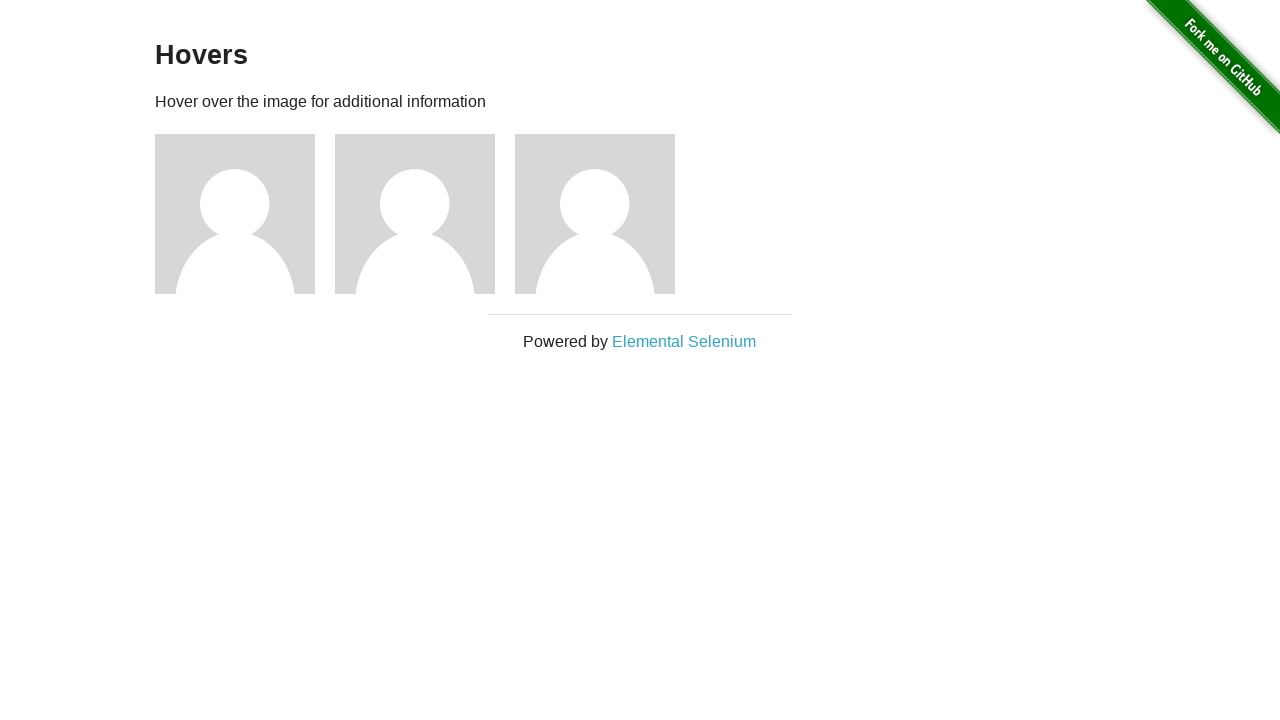

Located first avatar figure element
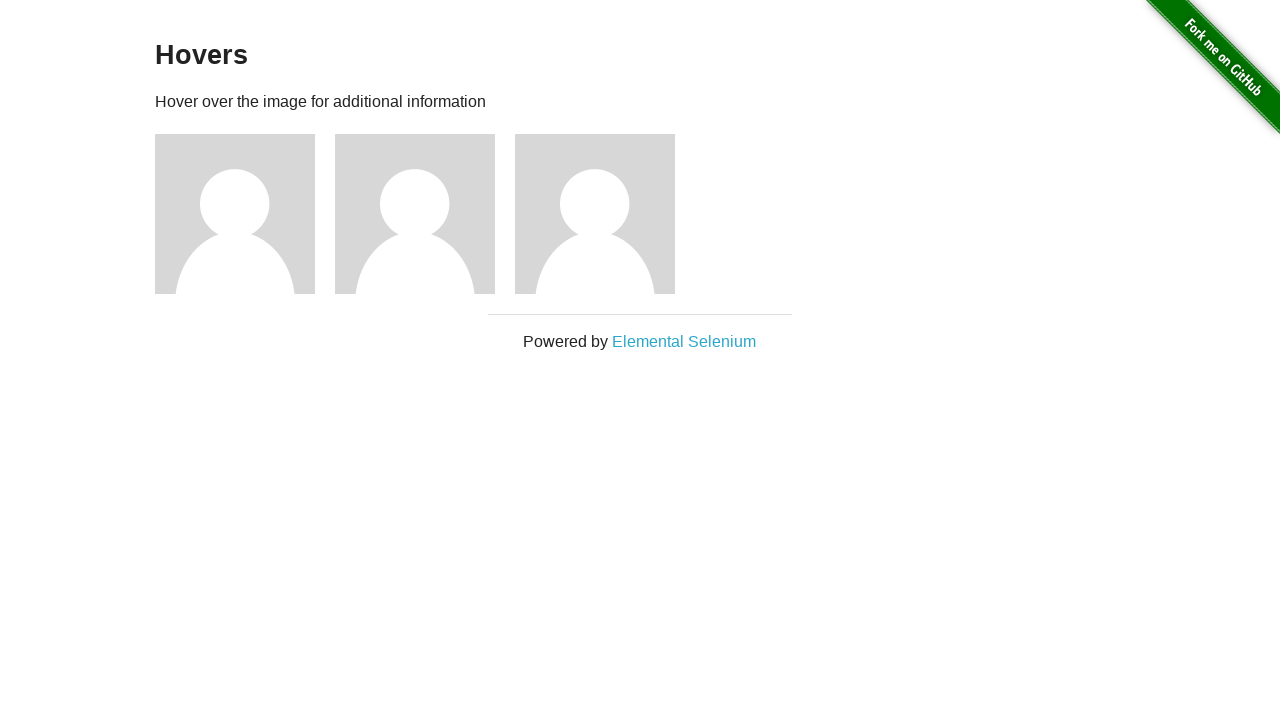

Hovered over avatar image at (245, 214) on .figure >> nth=0
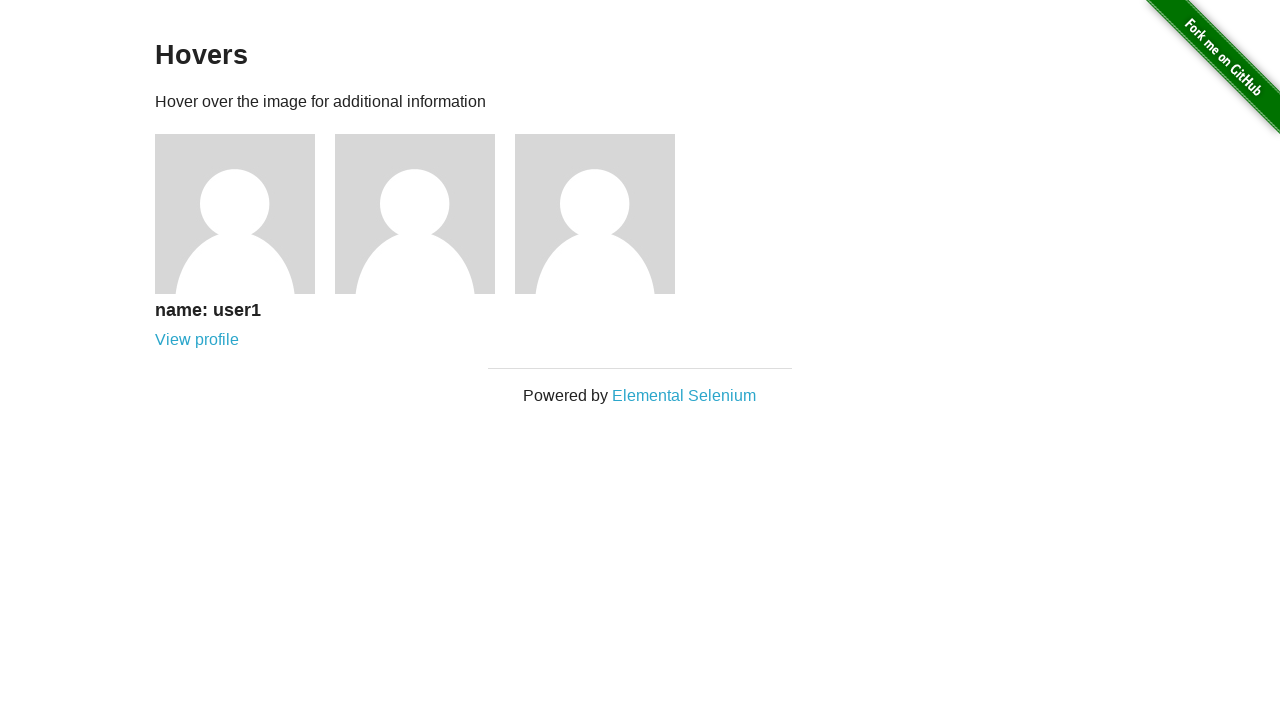

User information caption became visible
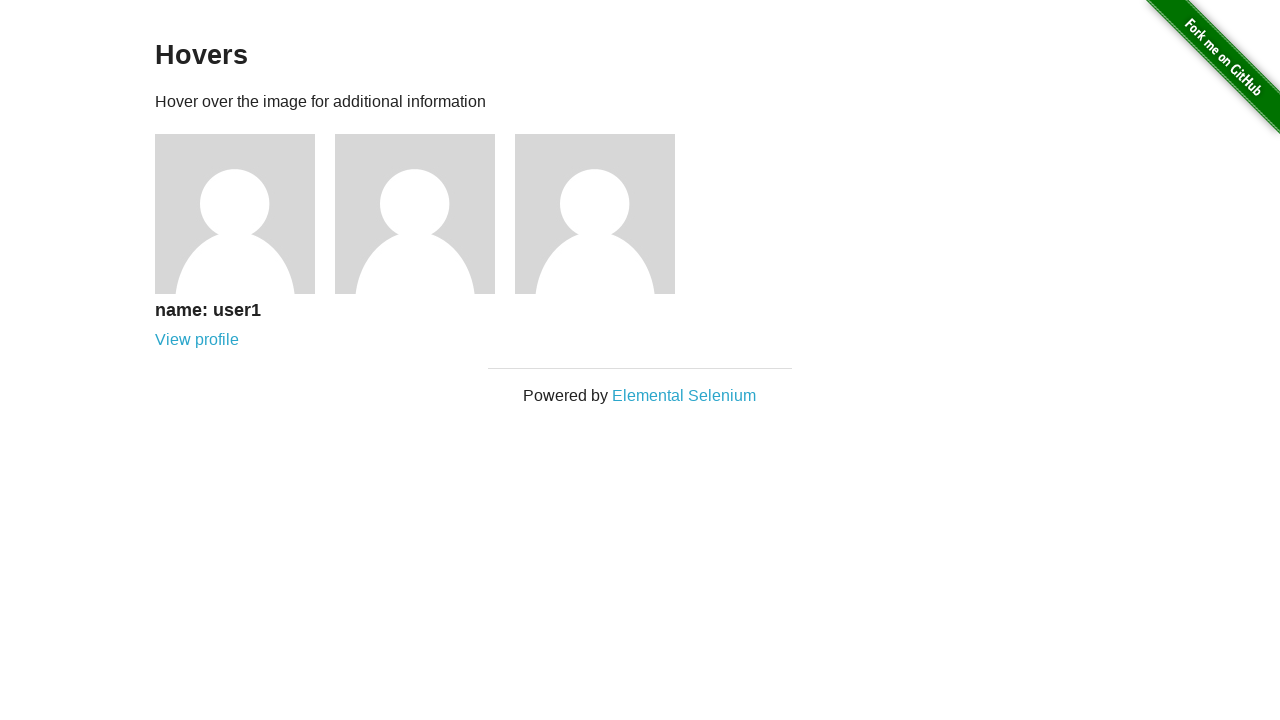

Verified caption is visible after hover
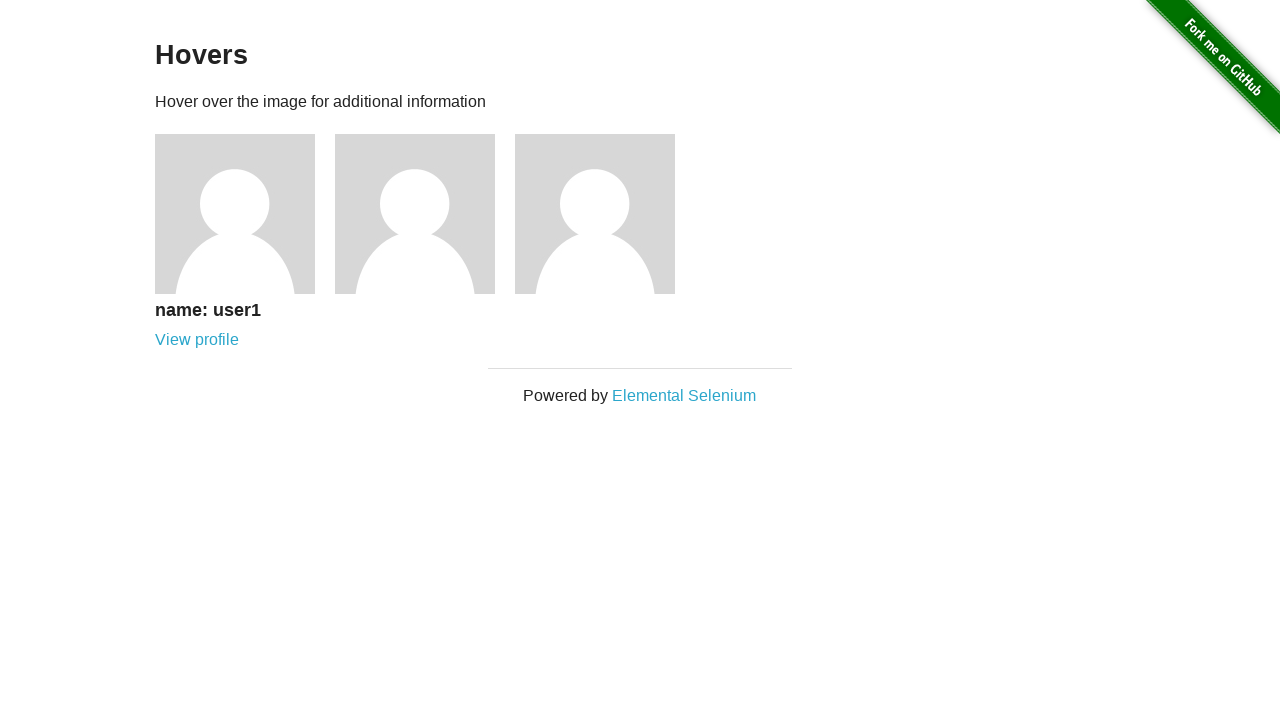

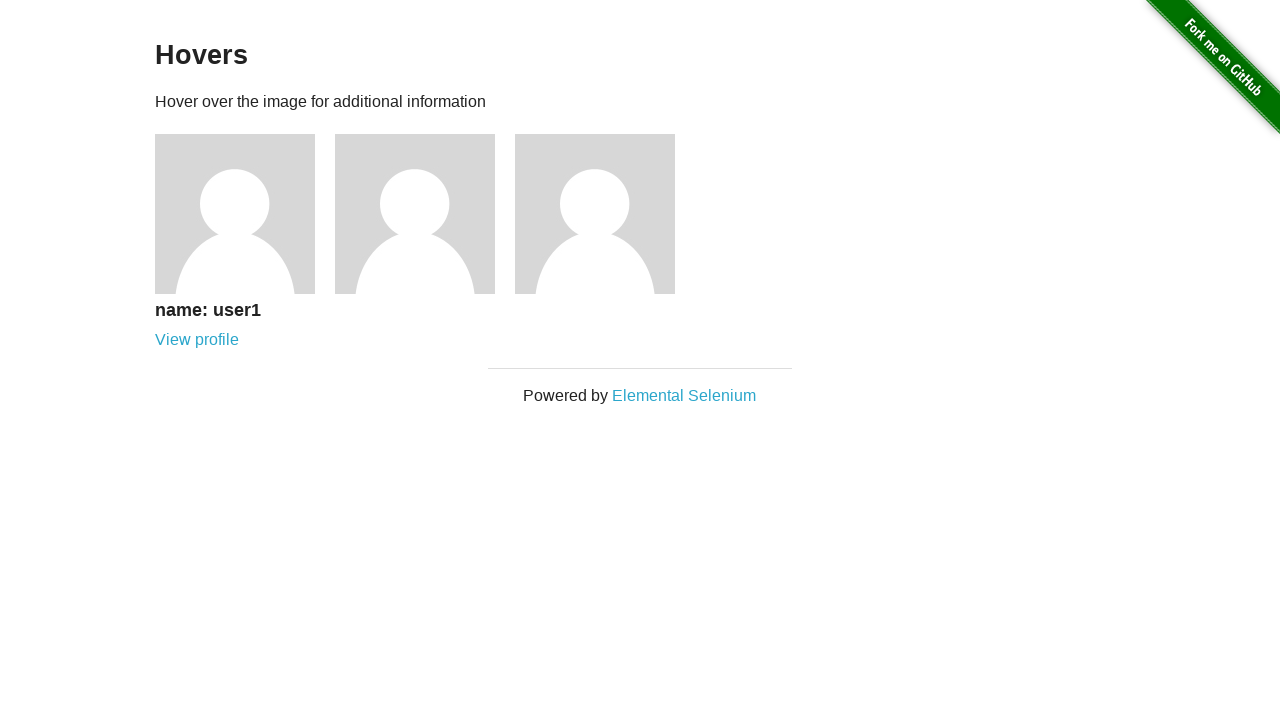